Tests double-click functionality by double-clicking an element and handling the resulting alert

Starting URL: http://automationbykrishna.com/

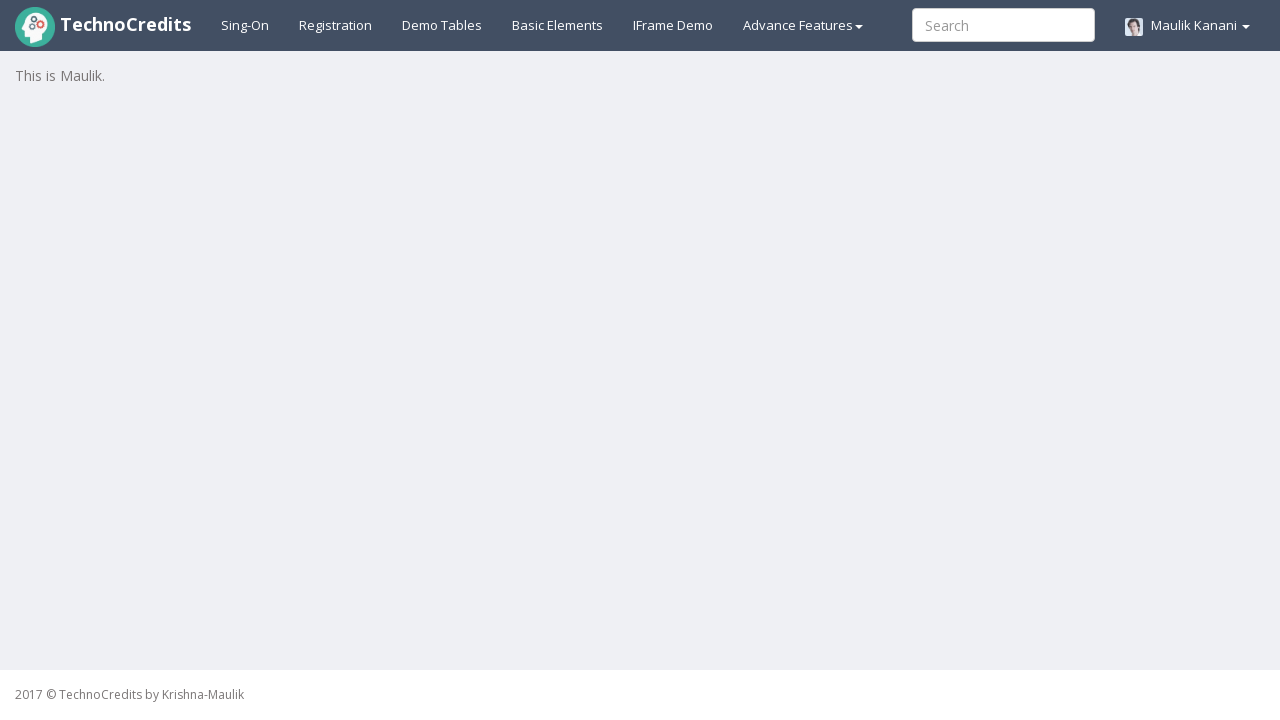

Clicked on Basic Elements tab at (558, 25) on xpath=//a[@id='basicelements']
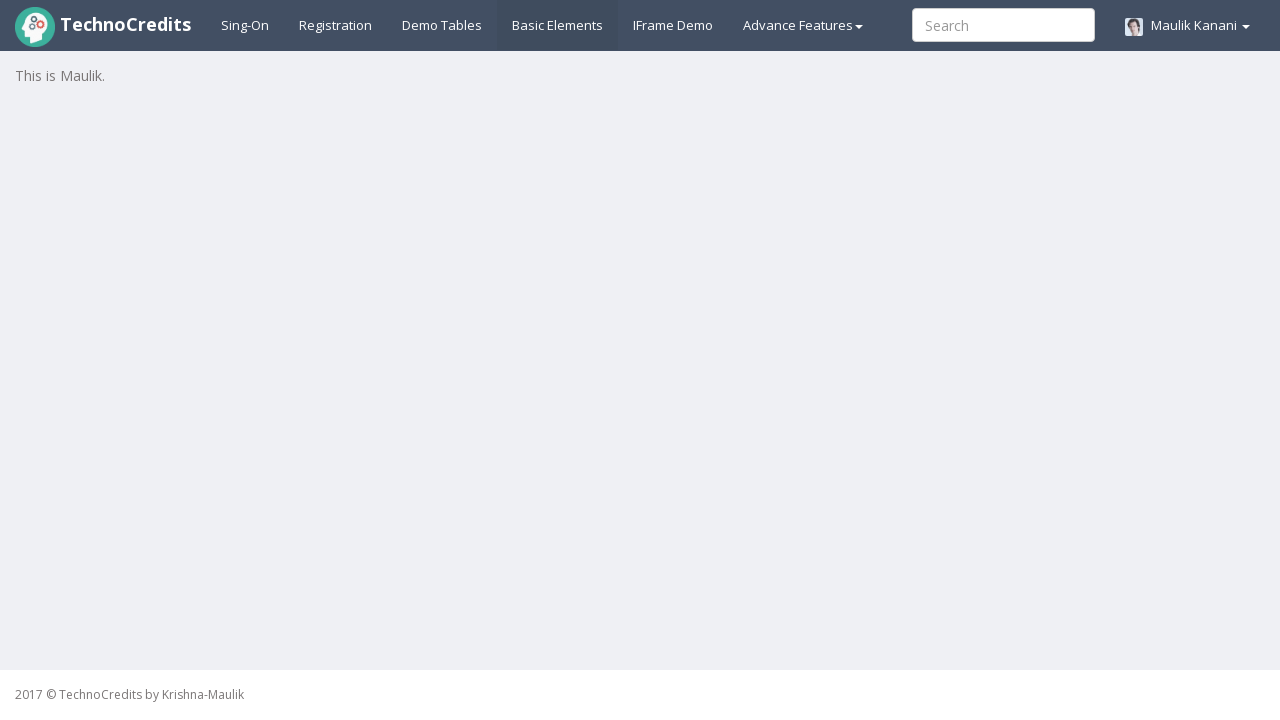

Double-click element became visible
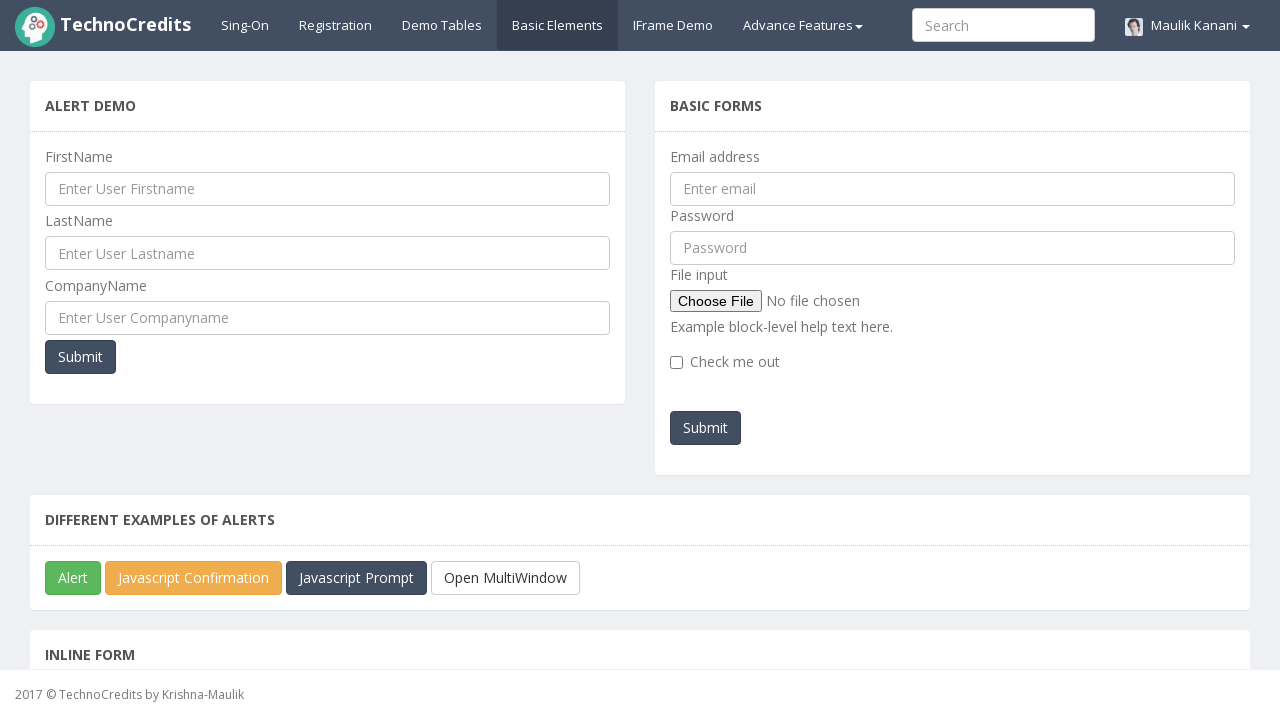

Scrolled double-click element into view
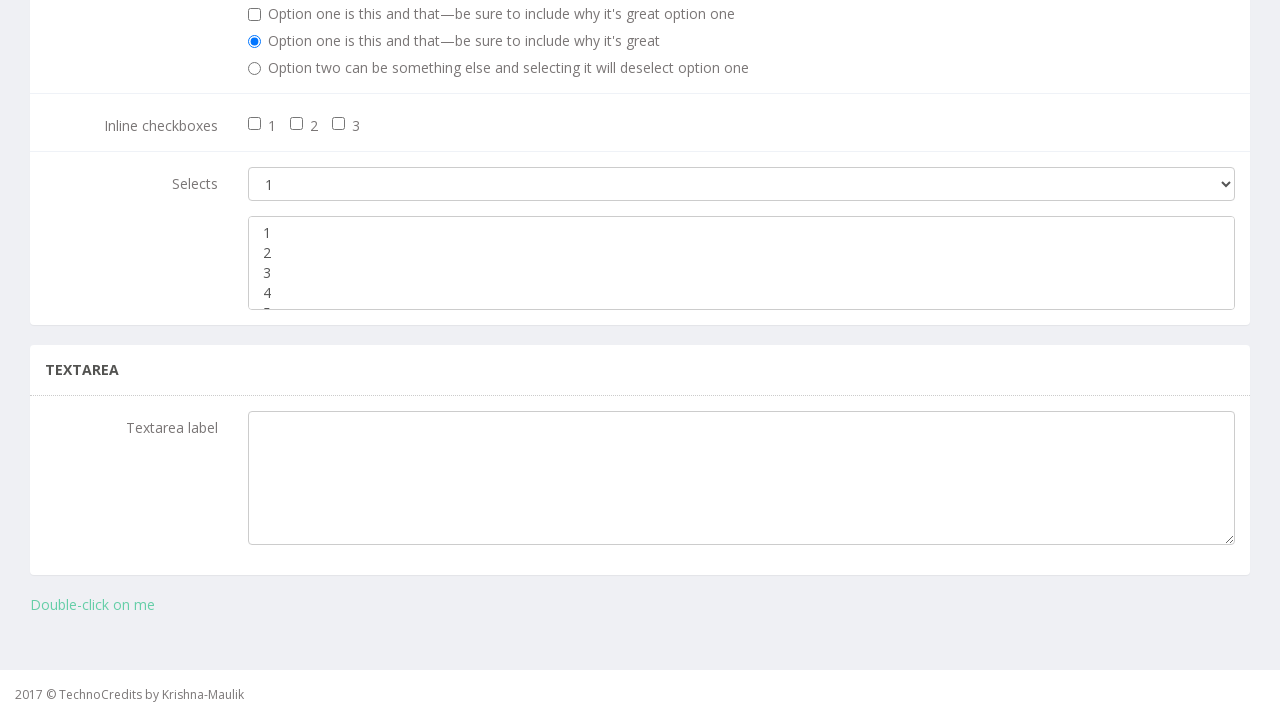

Double-clicked the element at (92, 605) on xpath=//a[@ondblclick = 'doubleClick()']
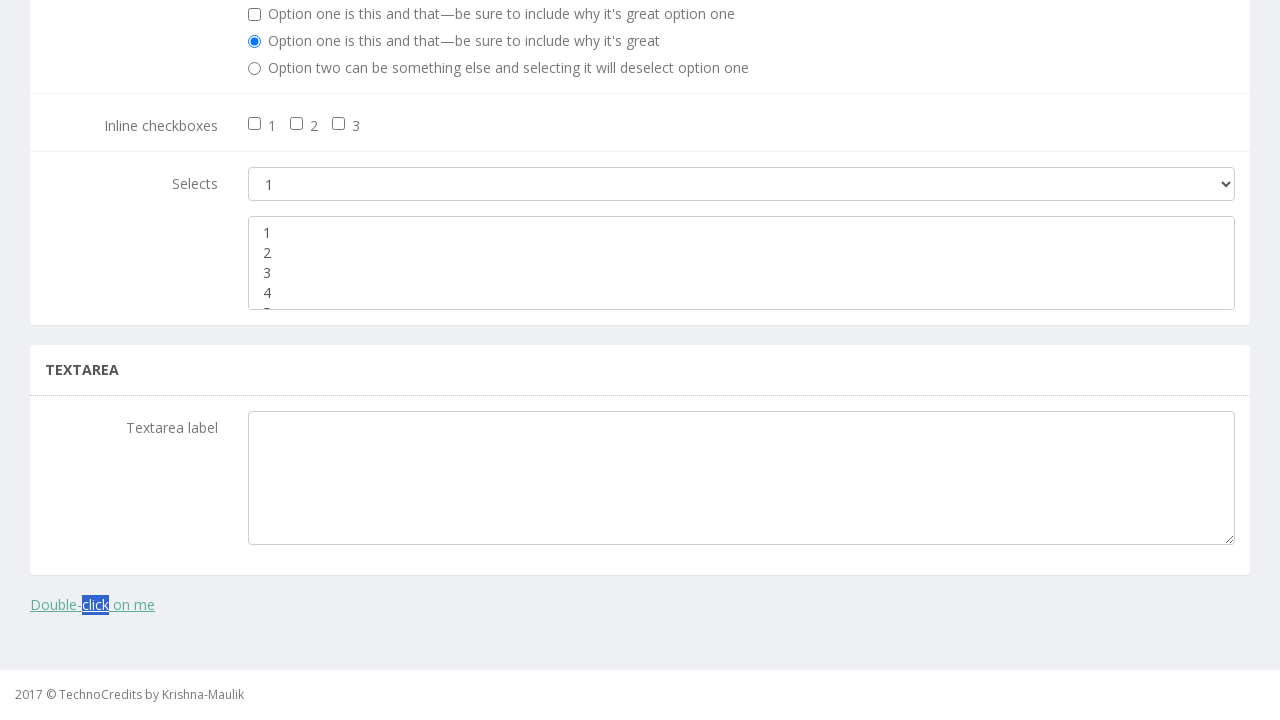

Alert dialog accepted
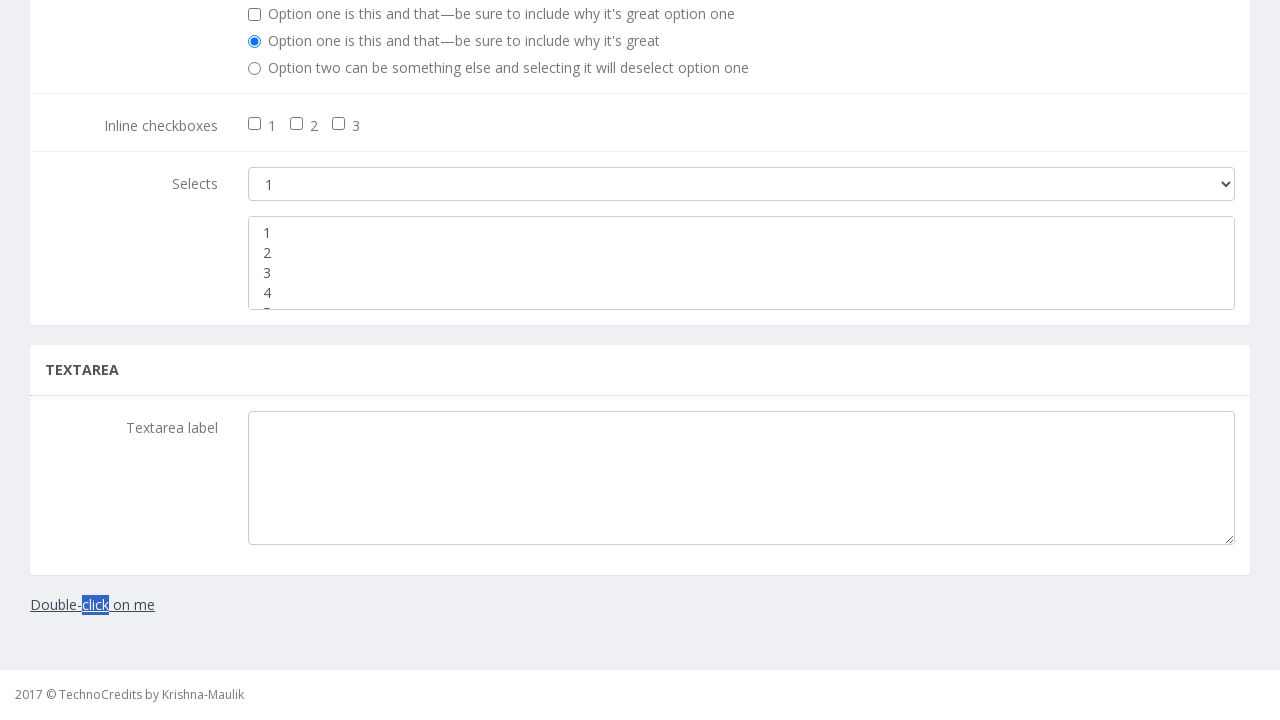

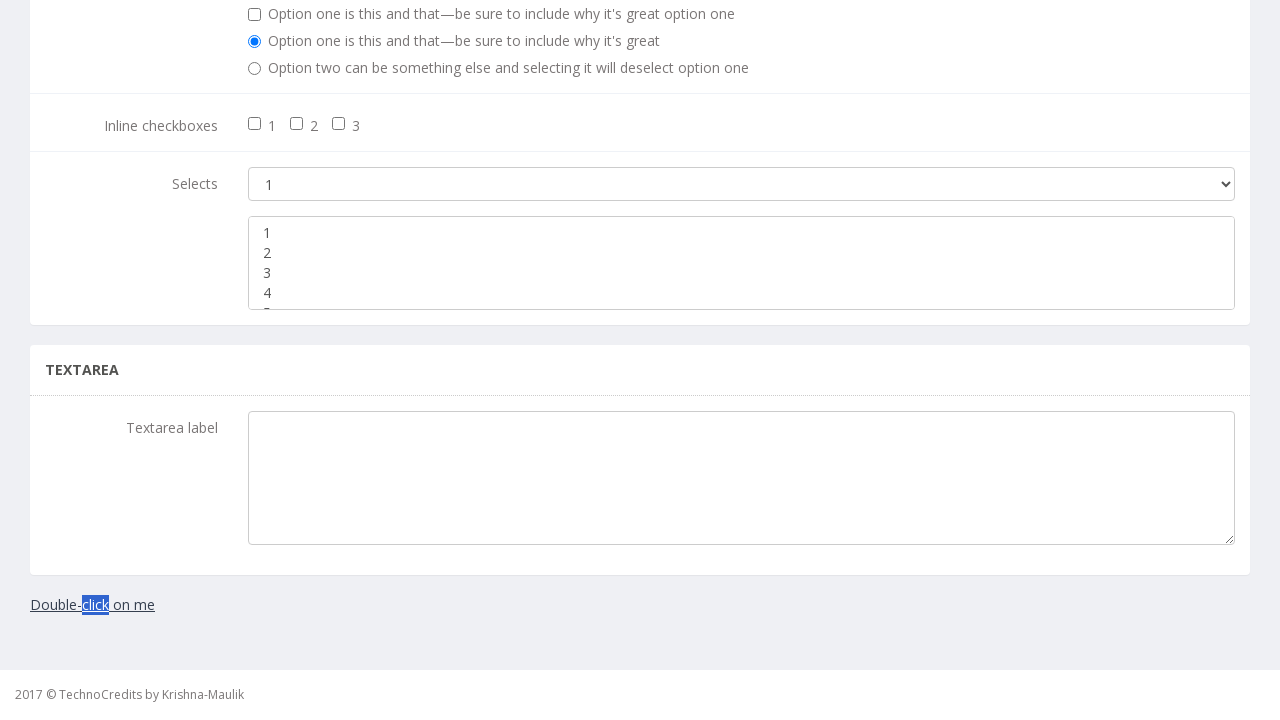